Tests search functionality by entering a search term that returns no results and verifying the "Nothing is found" message appears

Starting URL: https://www.sharelane.com/cgi-bin/main.py

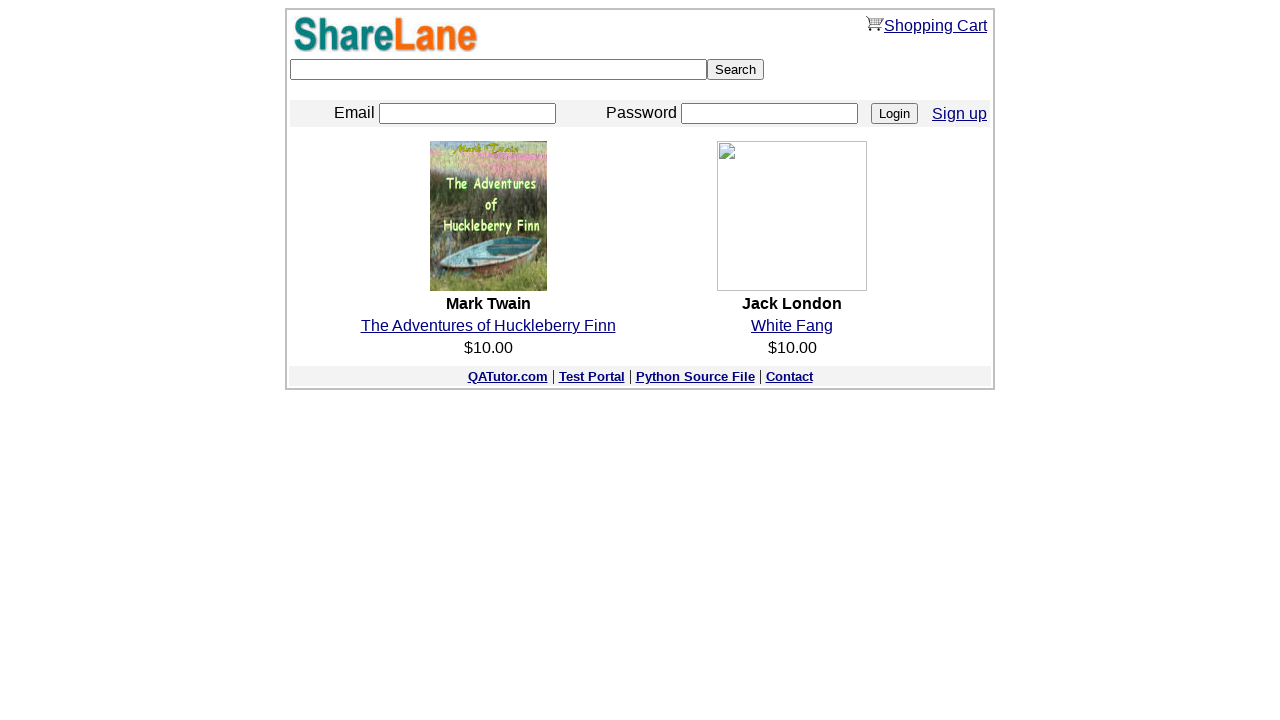

Entered search term '1111' in search field on input[name='keyword']
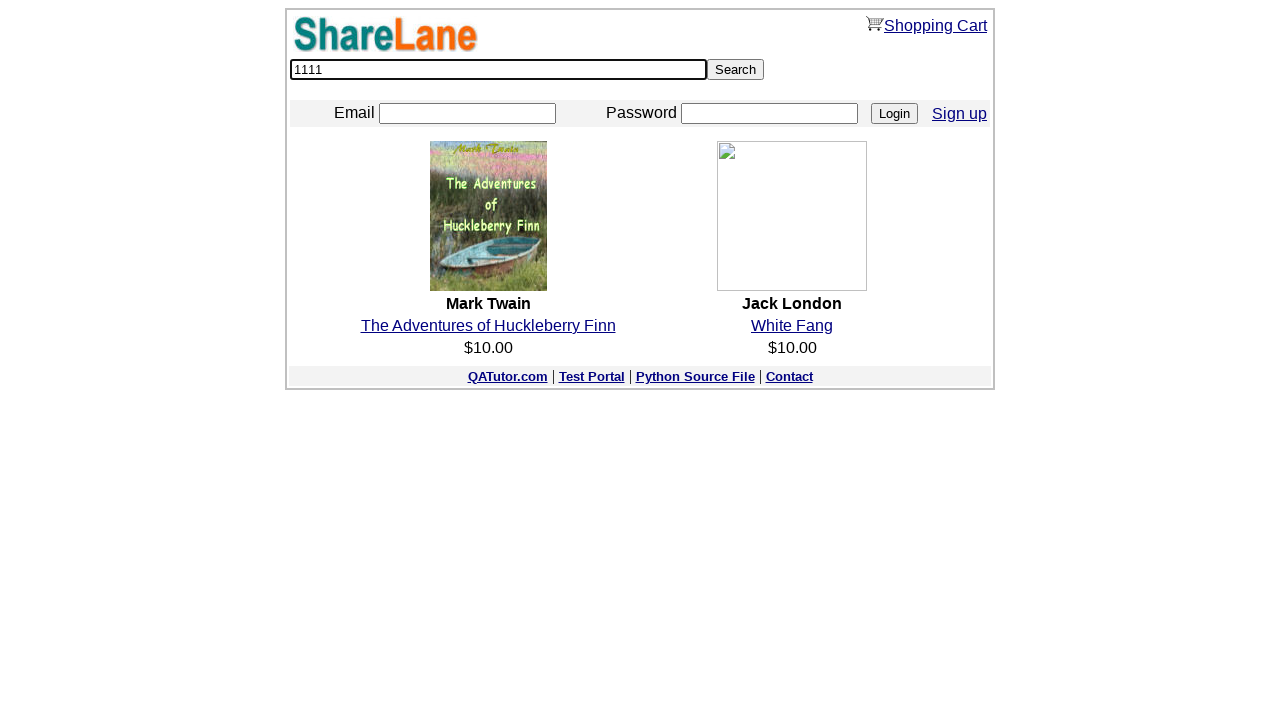

Clicked Search button at (736, 70) on input[value='Search']
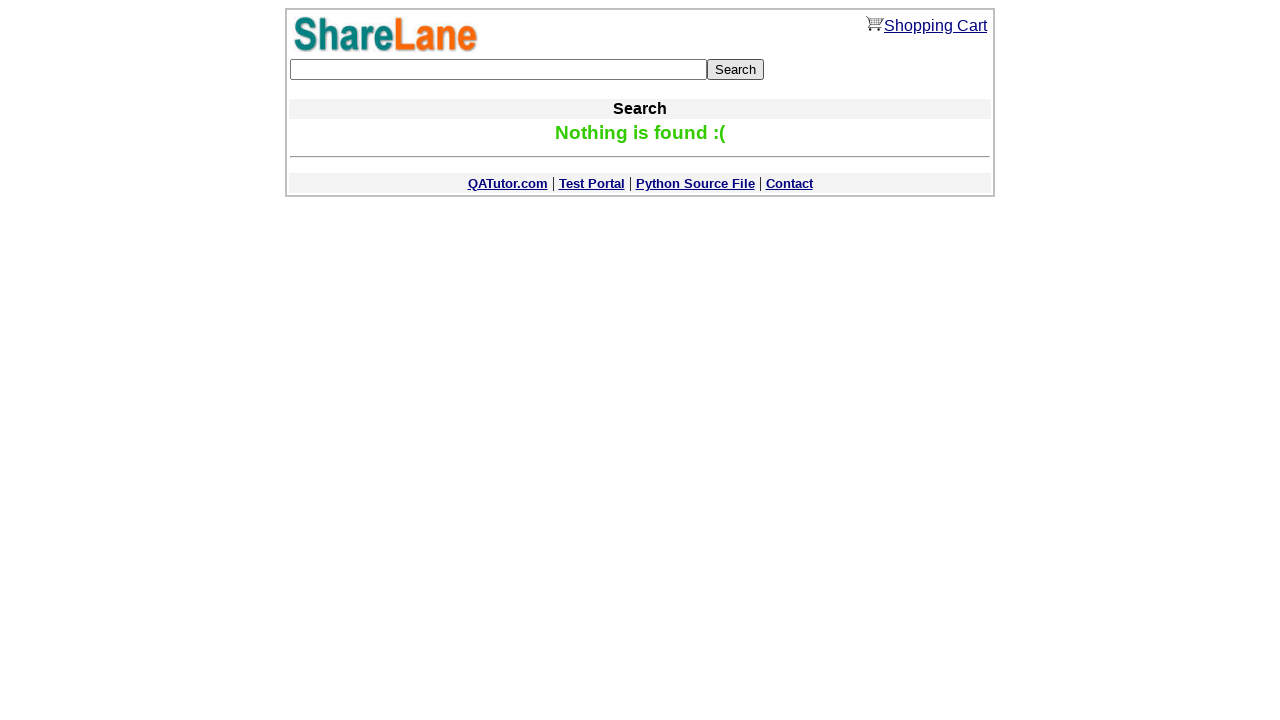

Verified 'Nothing is found' confirmation message appeared
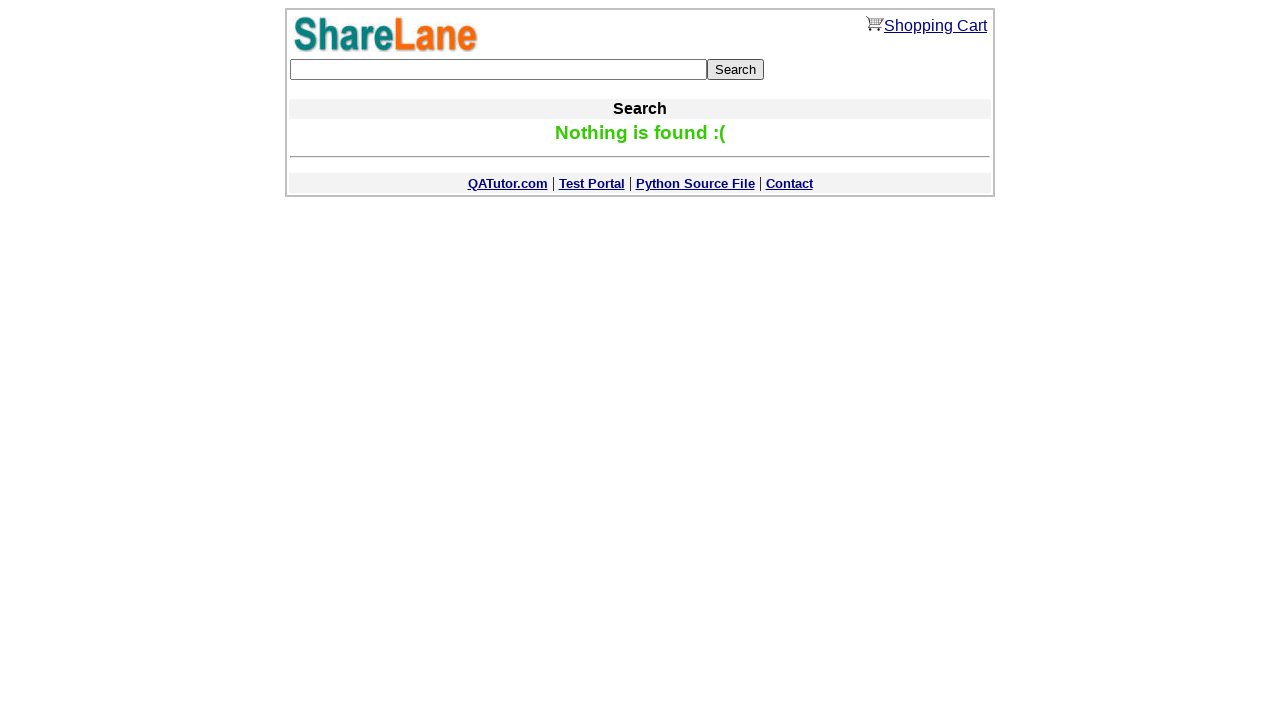

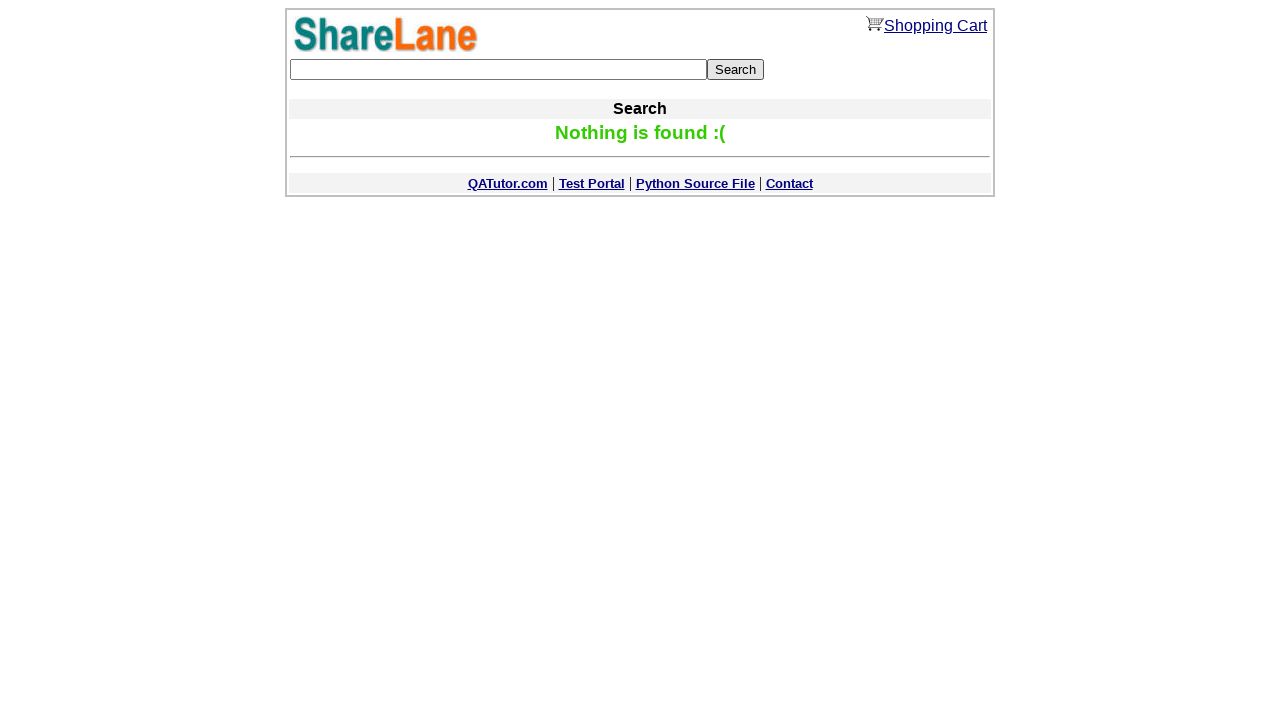